Verifies that the block name header for online payment section is displayed correctly on the MTS Belarus homepage

Starting URL: https://www.mts.by/

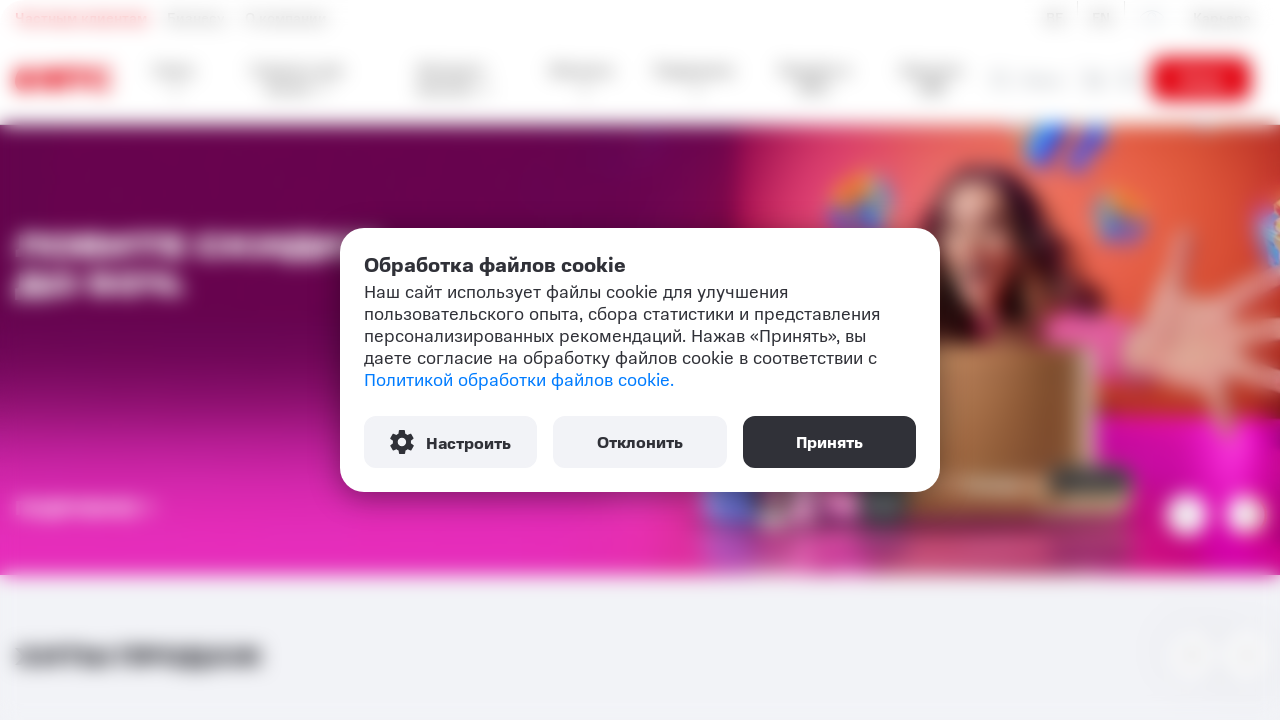

Waited for section header h2 element to be present
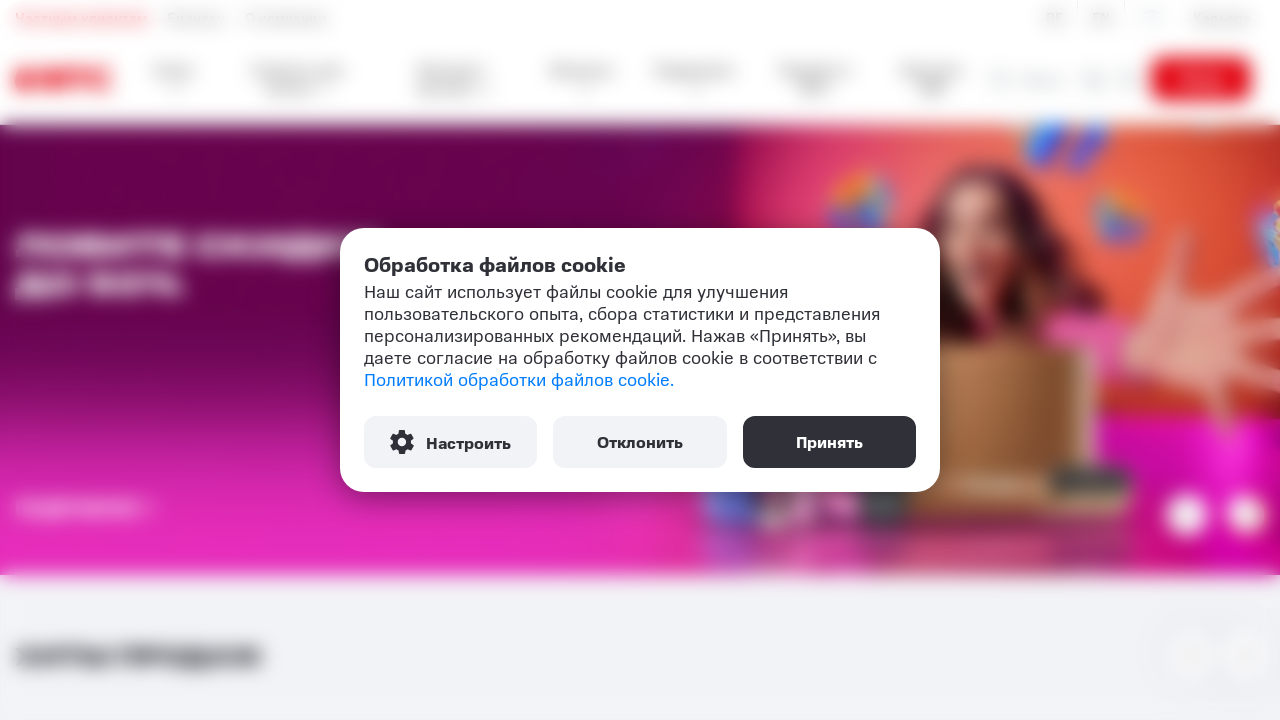

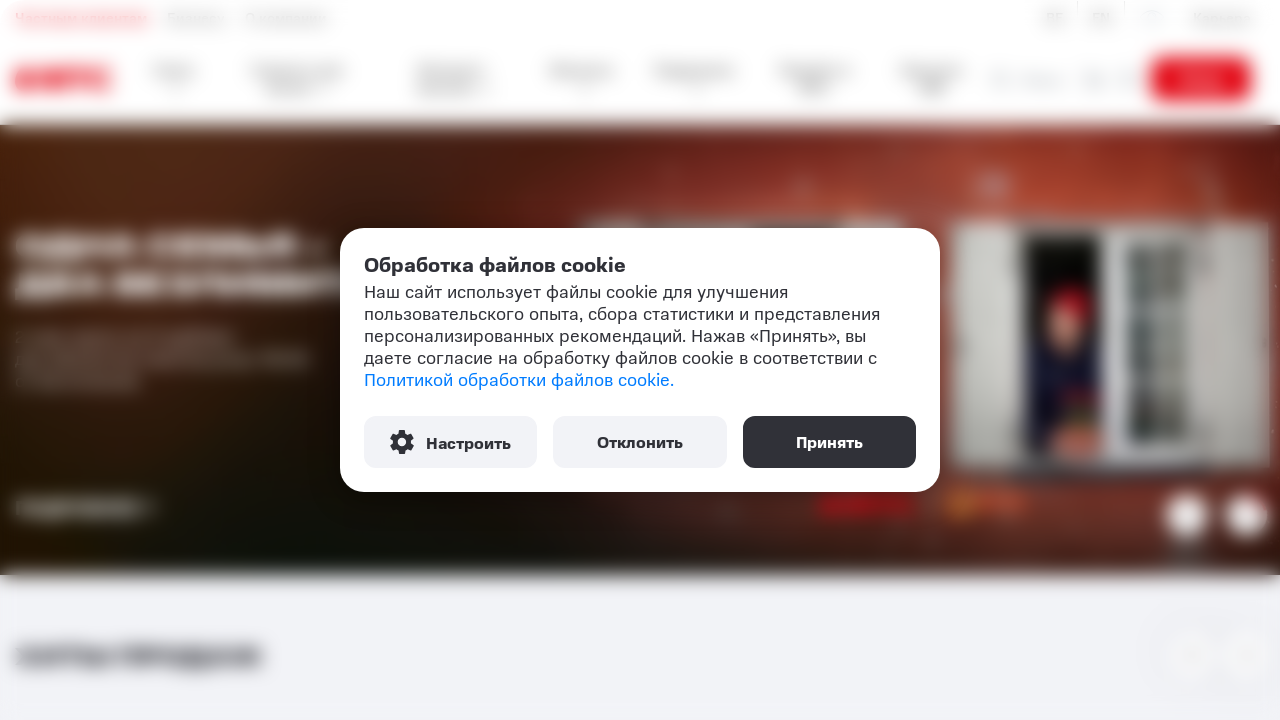